Navigates to nasdaq.com homepage to verify the page loads successfully

Starting URL: http://www.nasdaq.com/

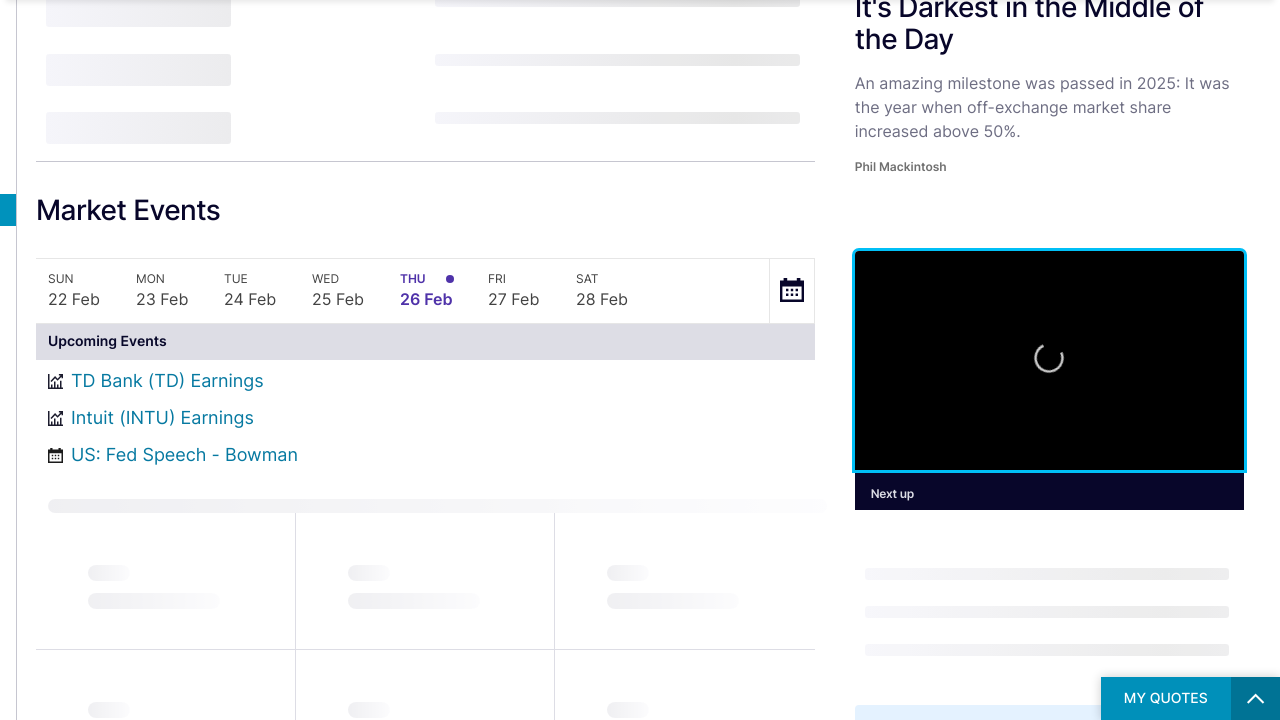

Navigated to nasdaq.com homepage and waited for page to load completely
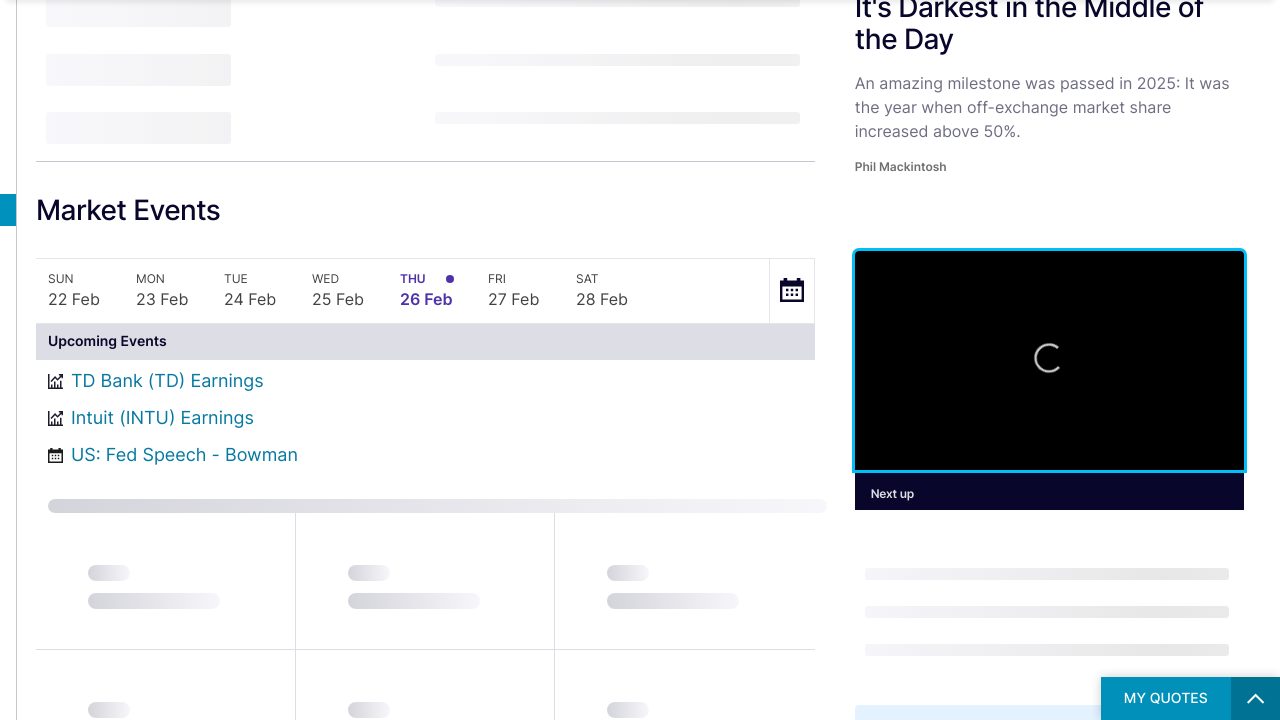

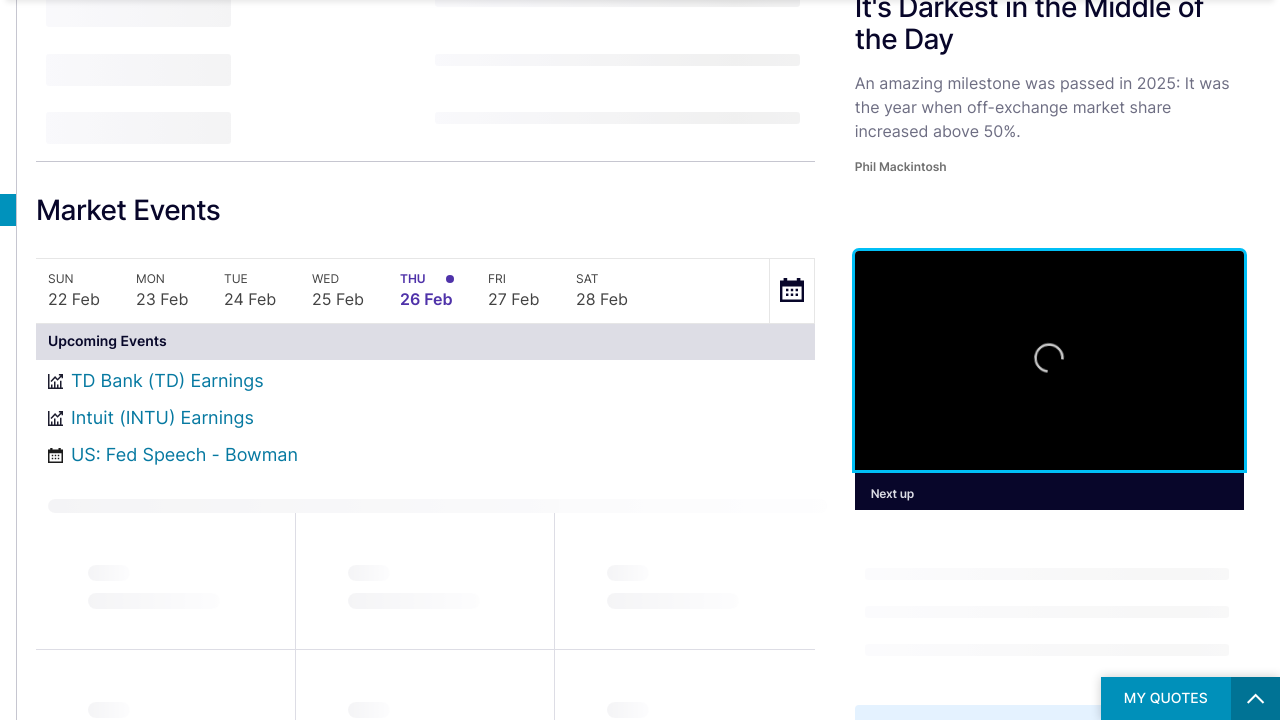